Navigates to The Testing World website and clicks on the Registration link

Starting URL: https://thetestingworld.com/

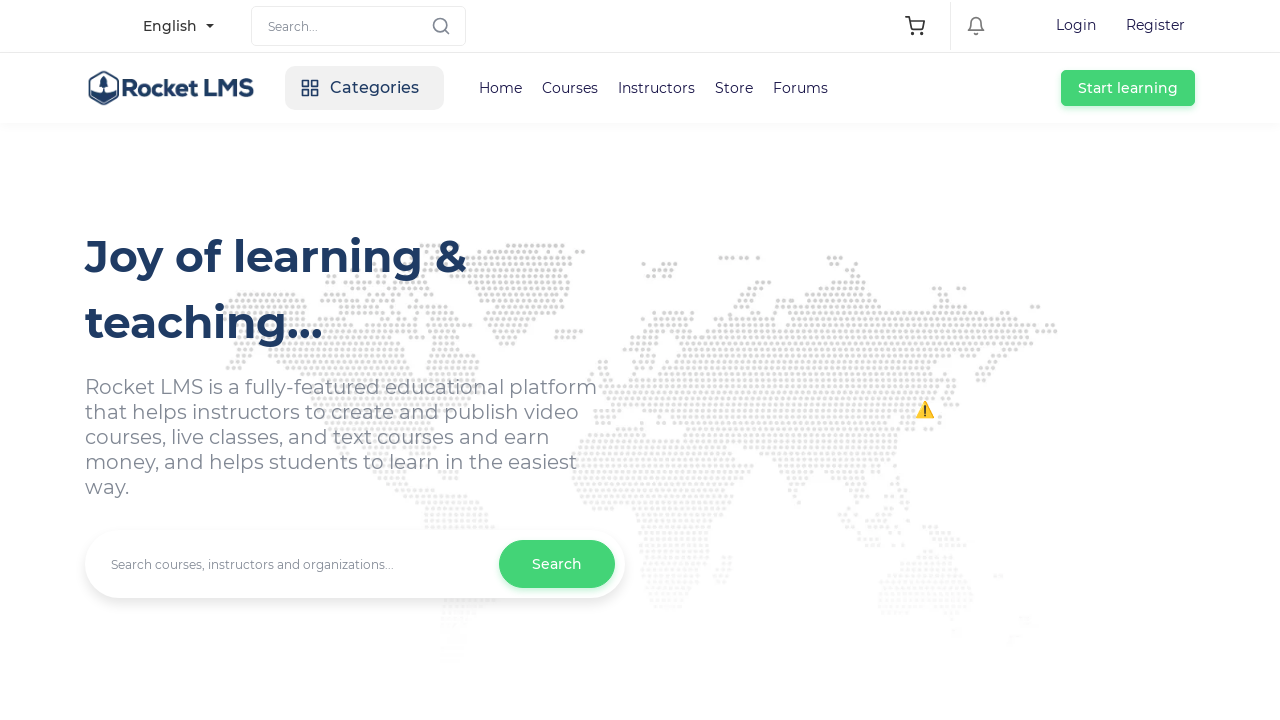

Clicked on the Registration link at (438, 360) on text=Registration
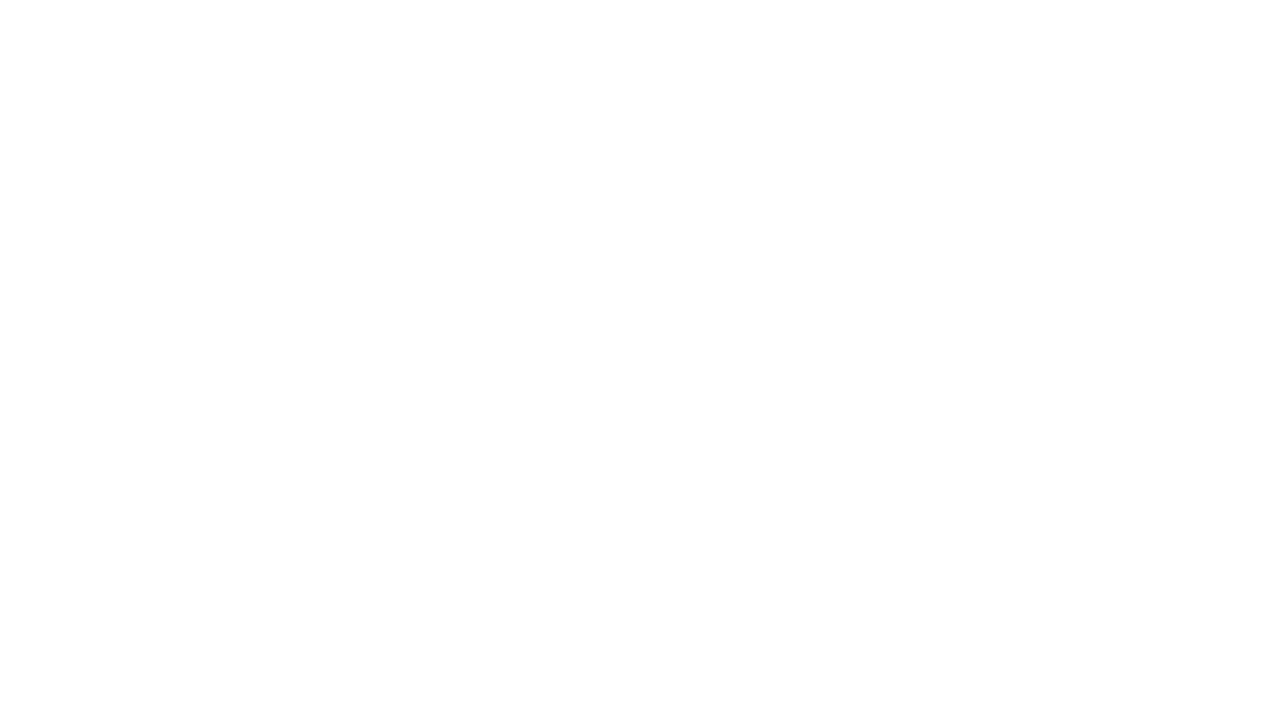

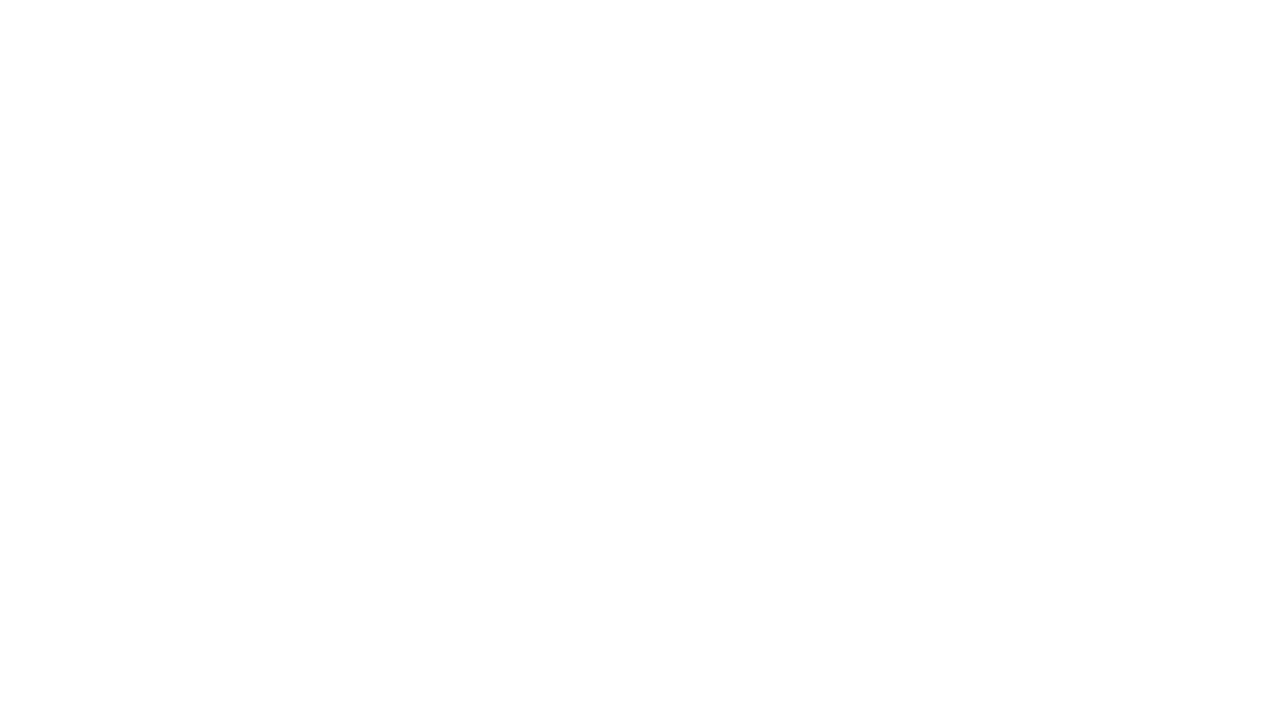